Launches browser, navigates to Flipkart homepage, maximizes window, and retrieves the page title and current URL for verification purposes.

Starting URL: https://www.flipkart.com/

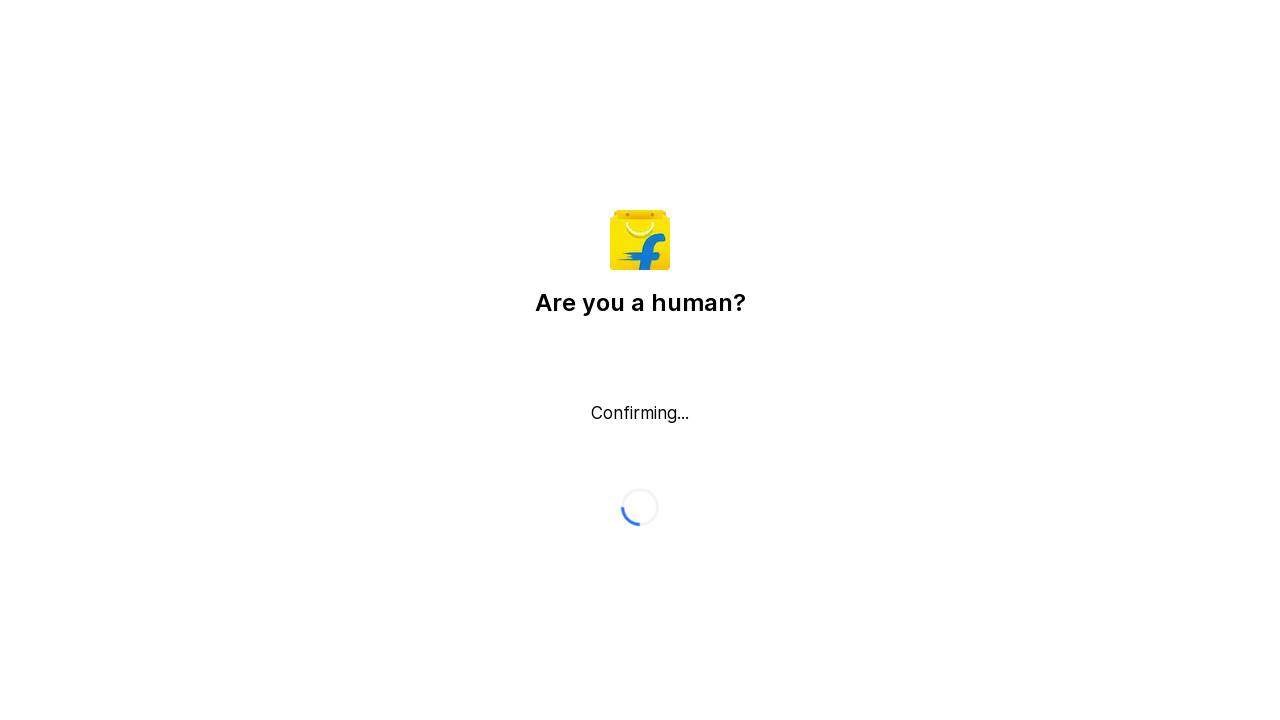

Set viewport size to 1920x1080 to maximize window
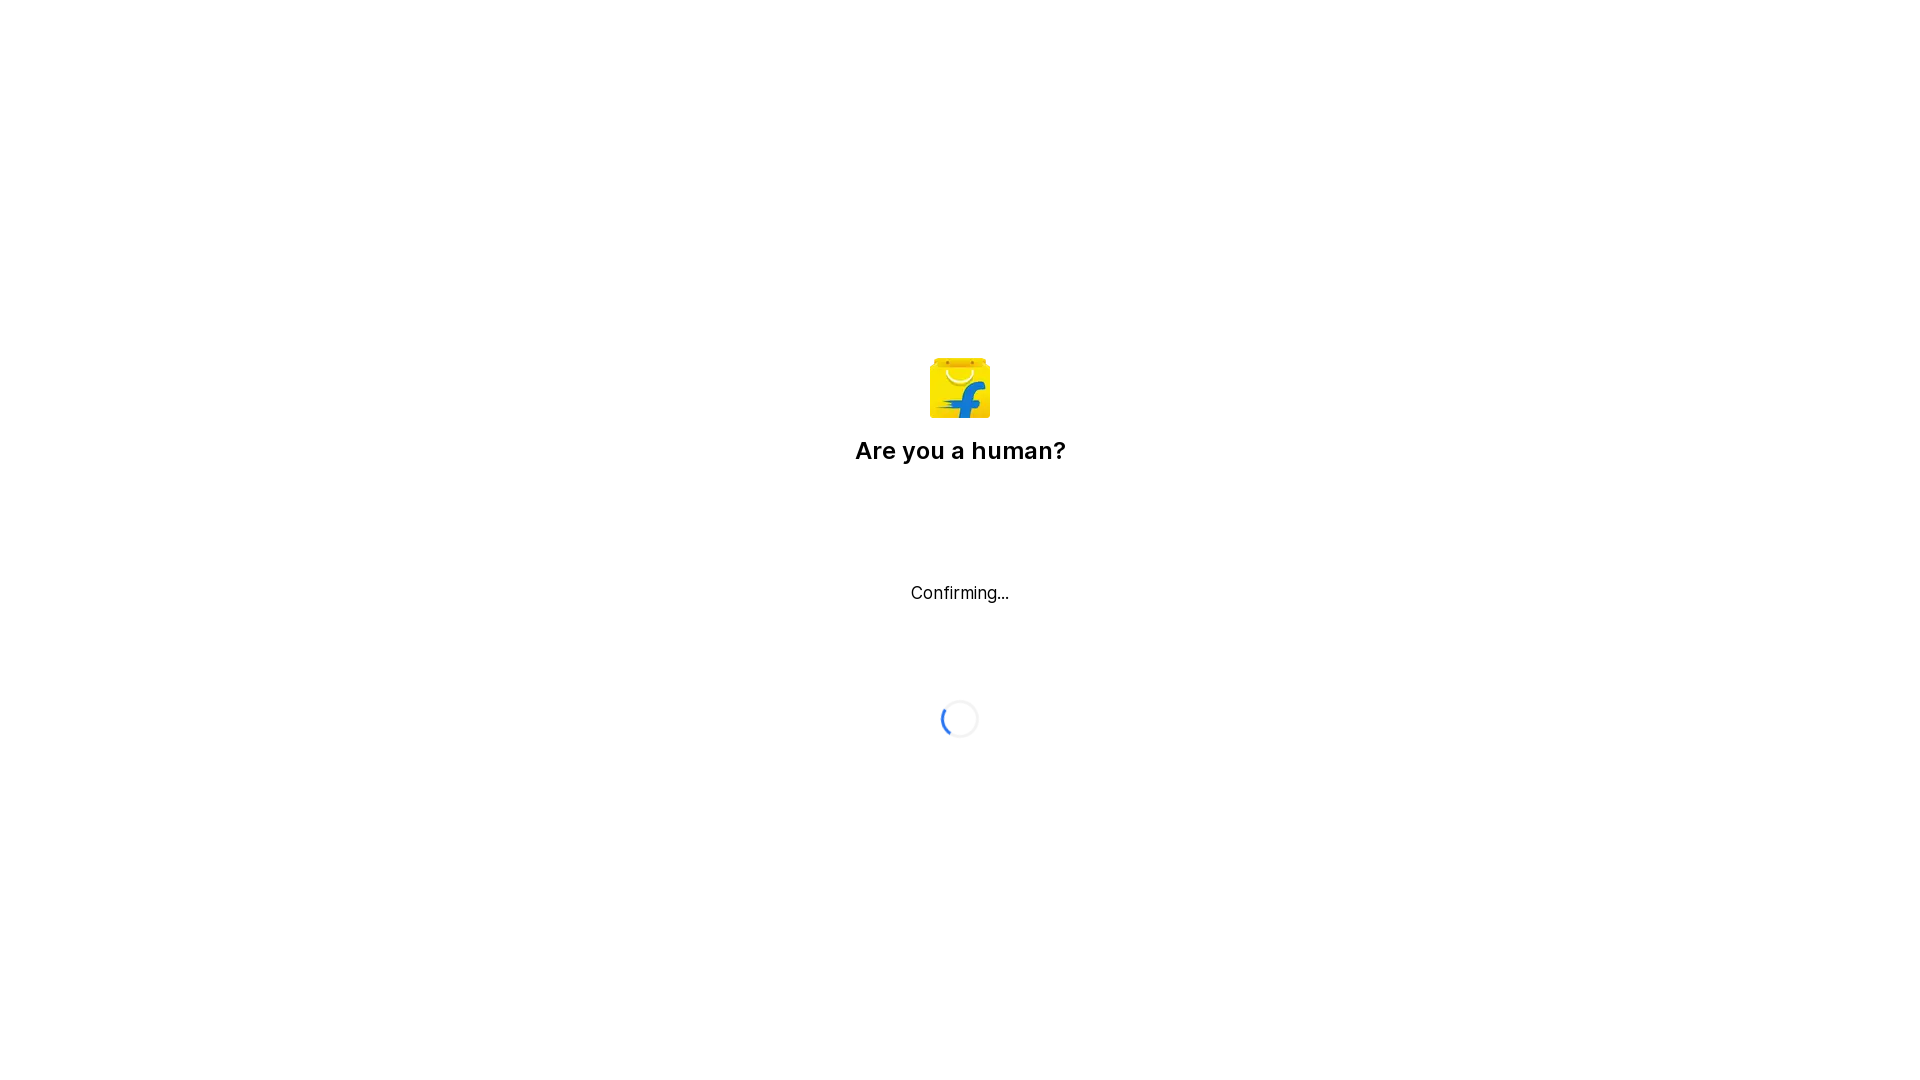

Waited for page to reach domcontentloaded state
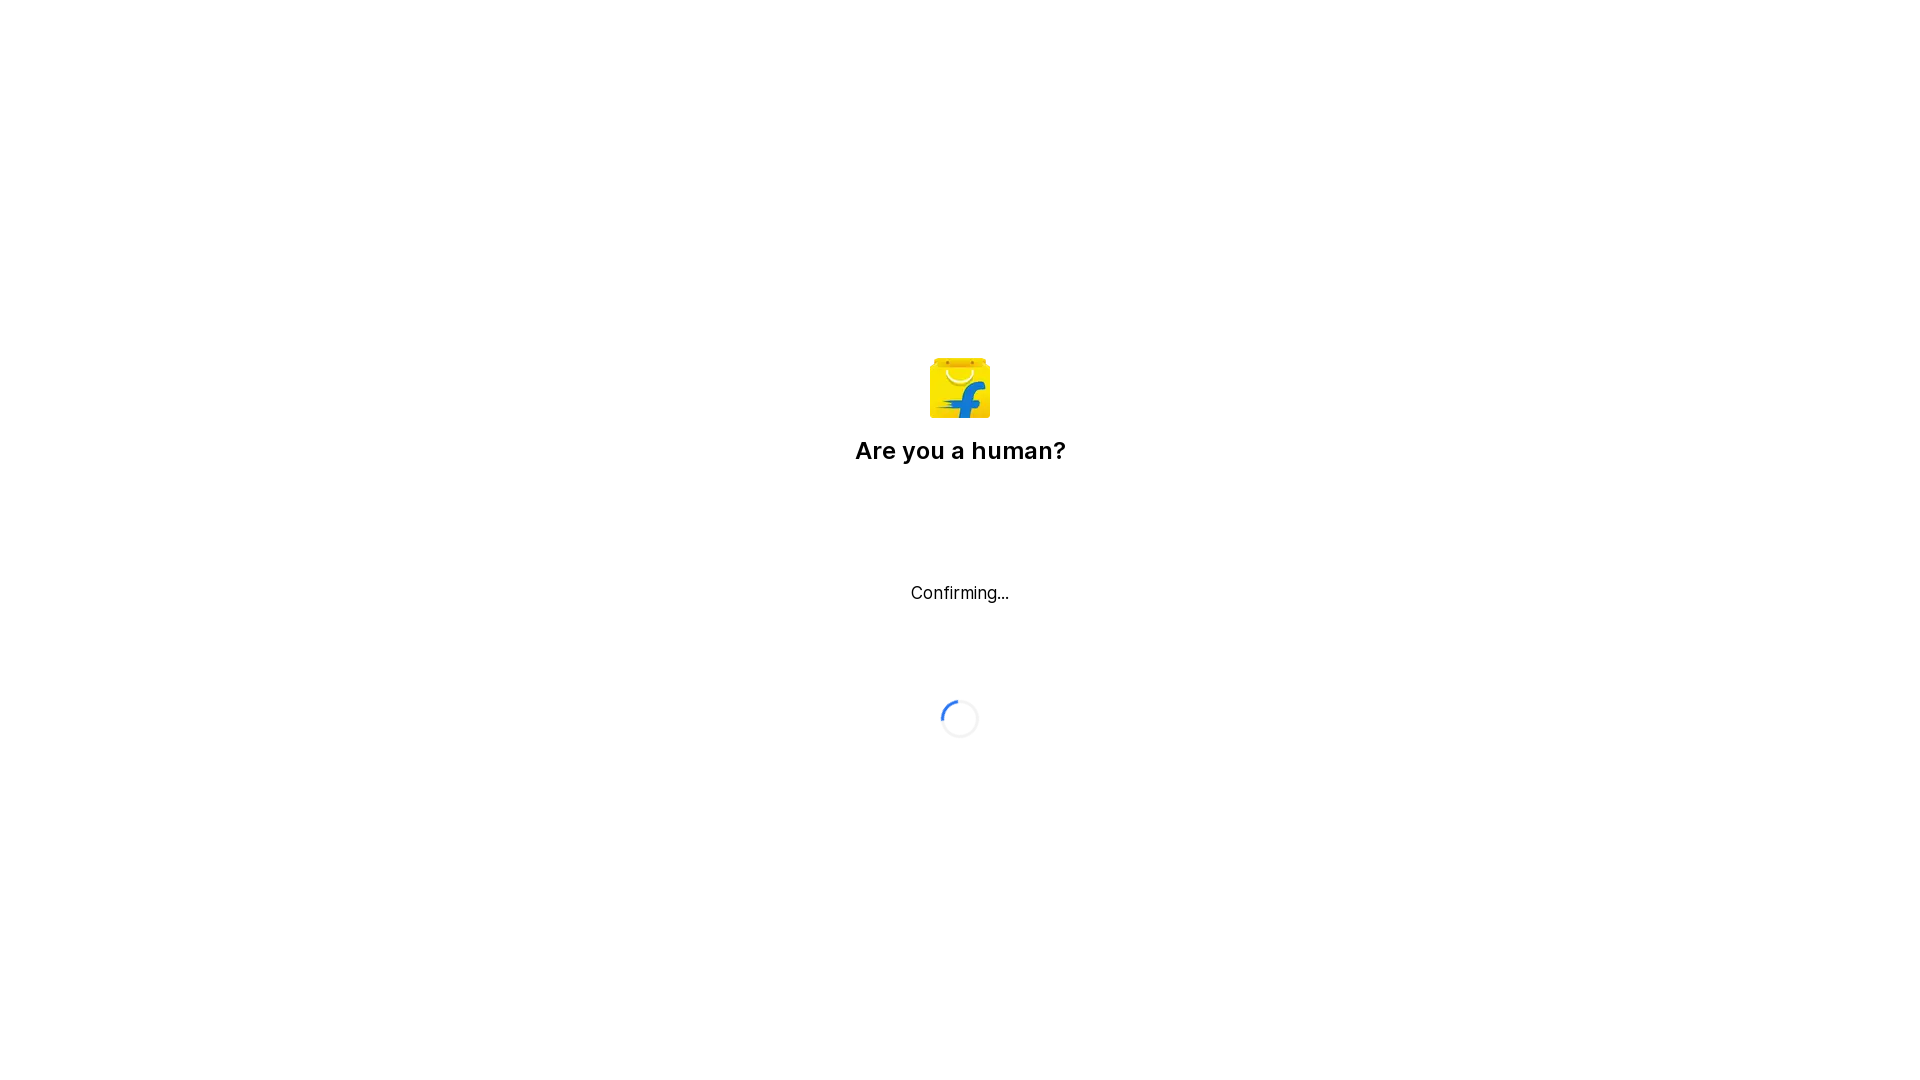

Retrieved page title: Flipkart reCAPTCHA
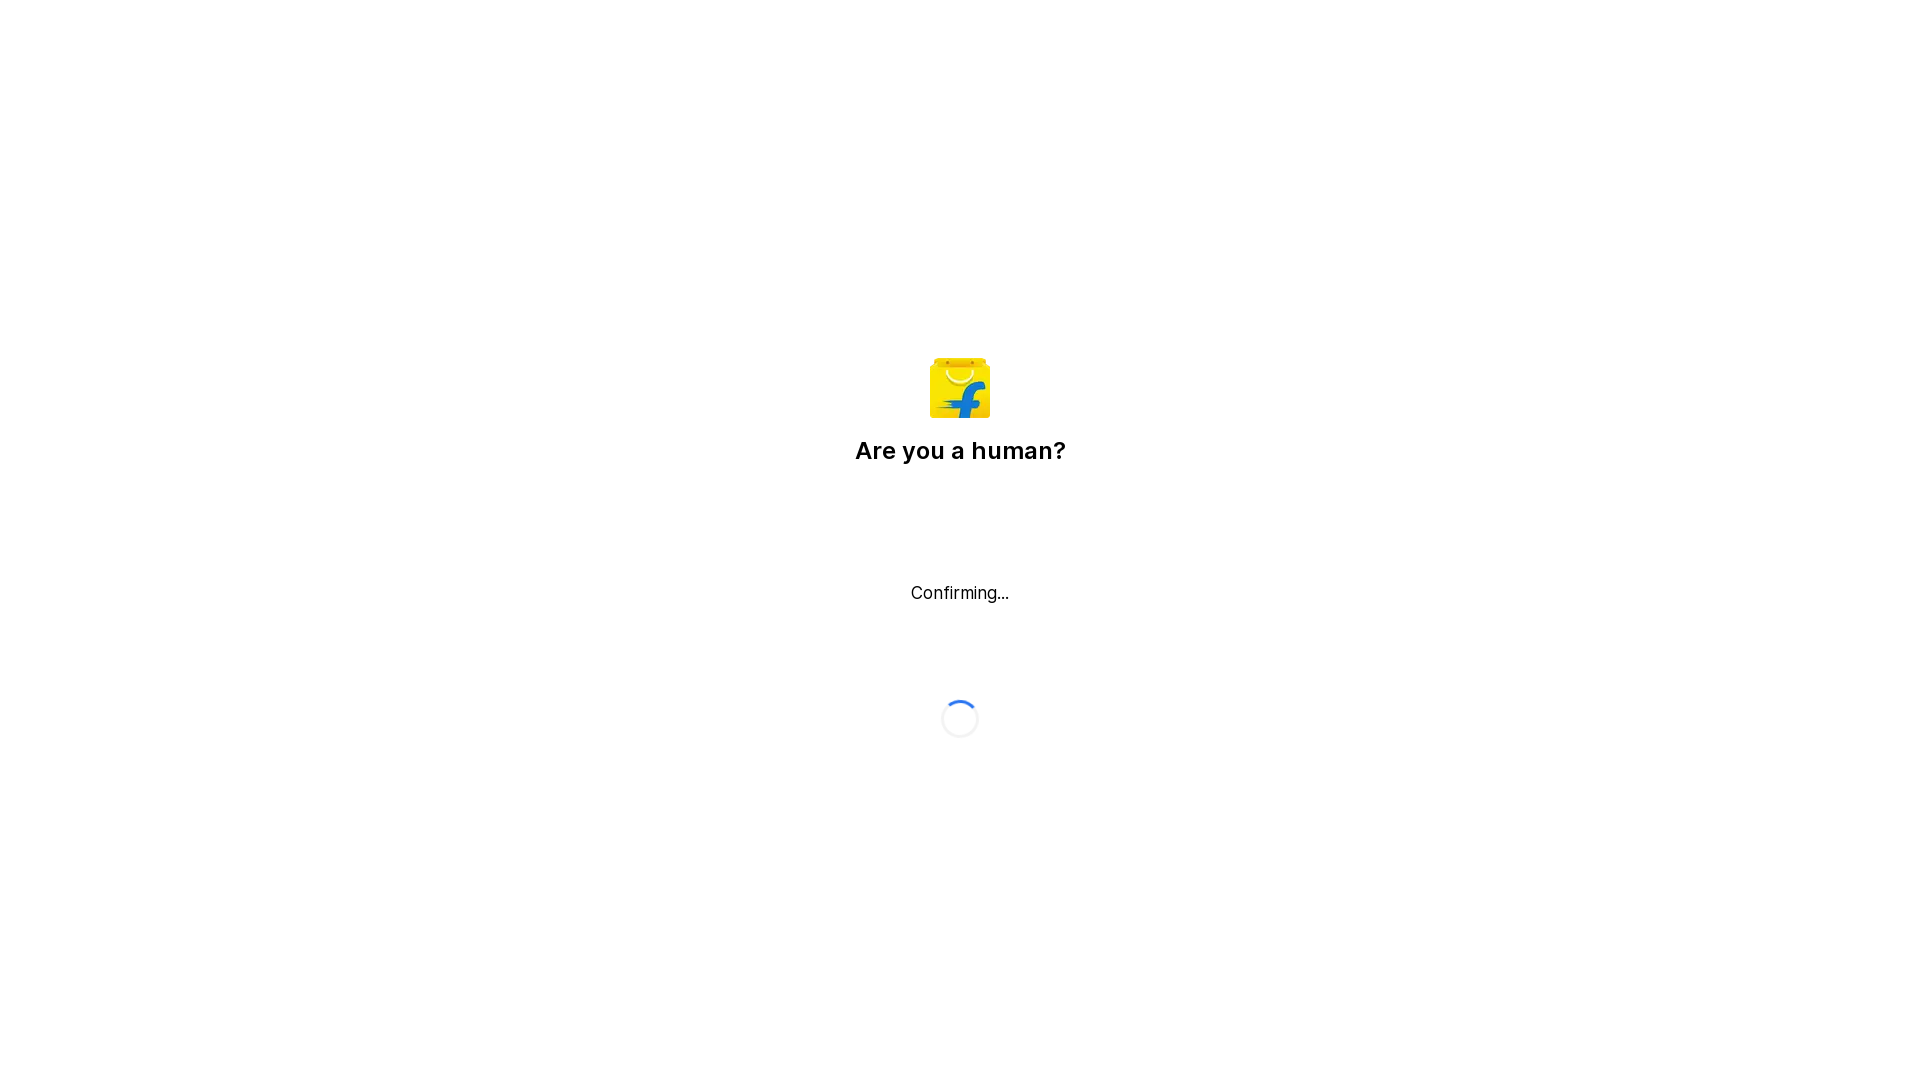

Retrieved current URL: https://www.flipkart.com/
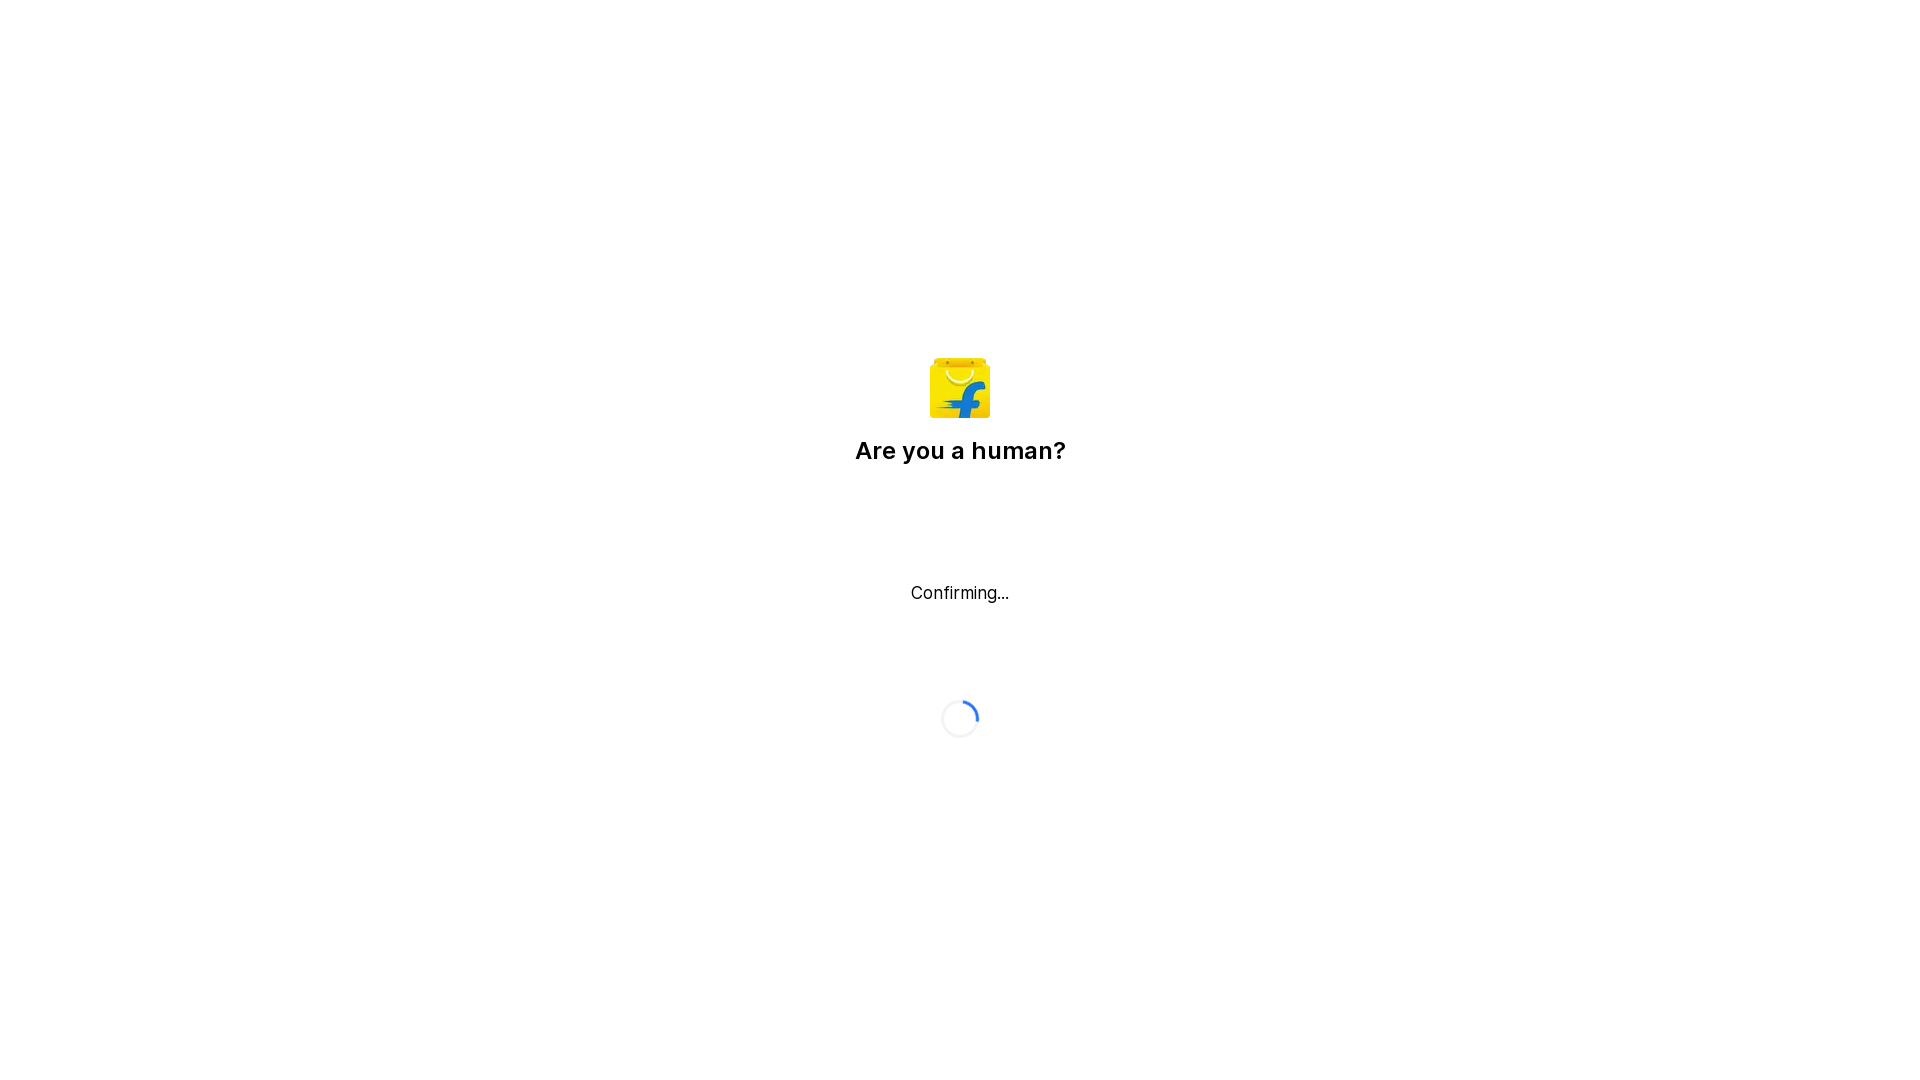

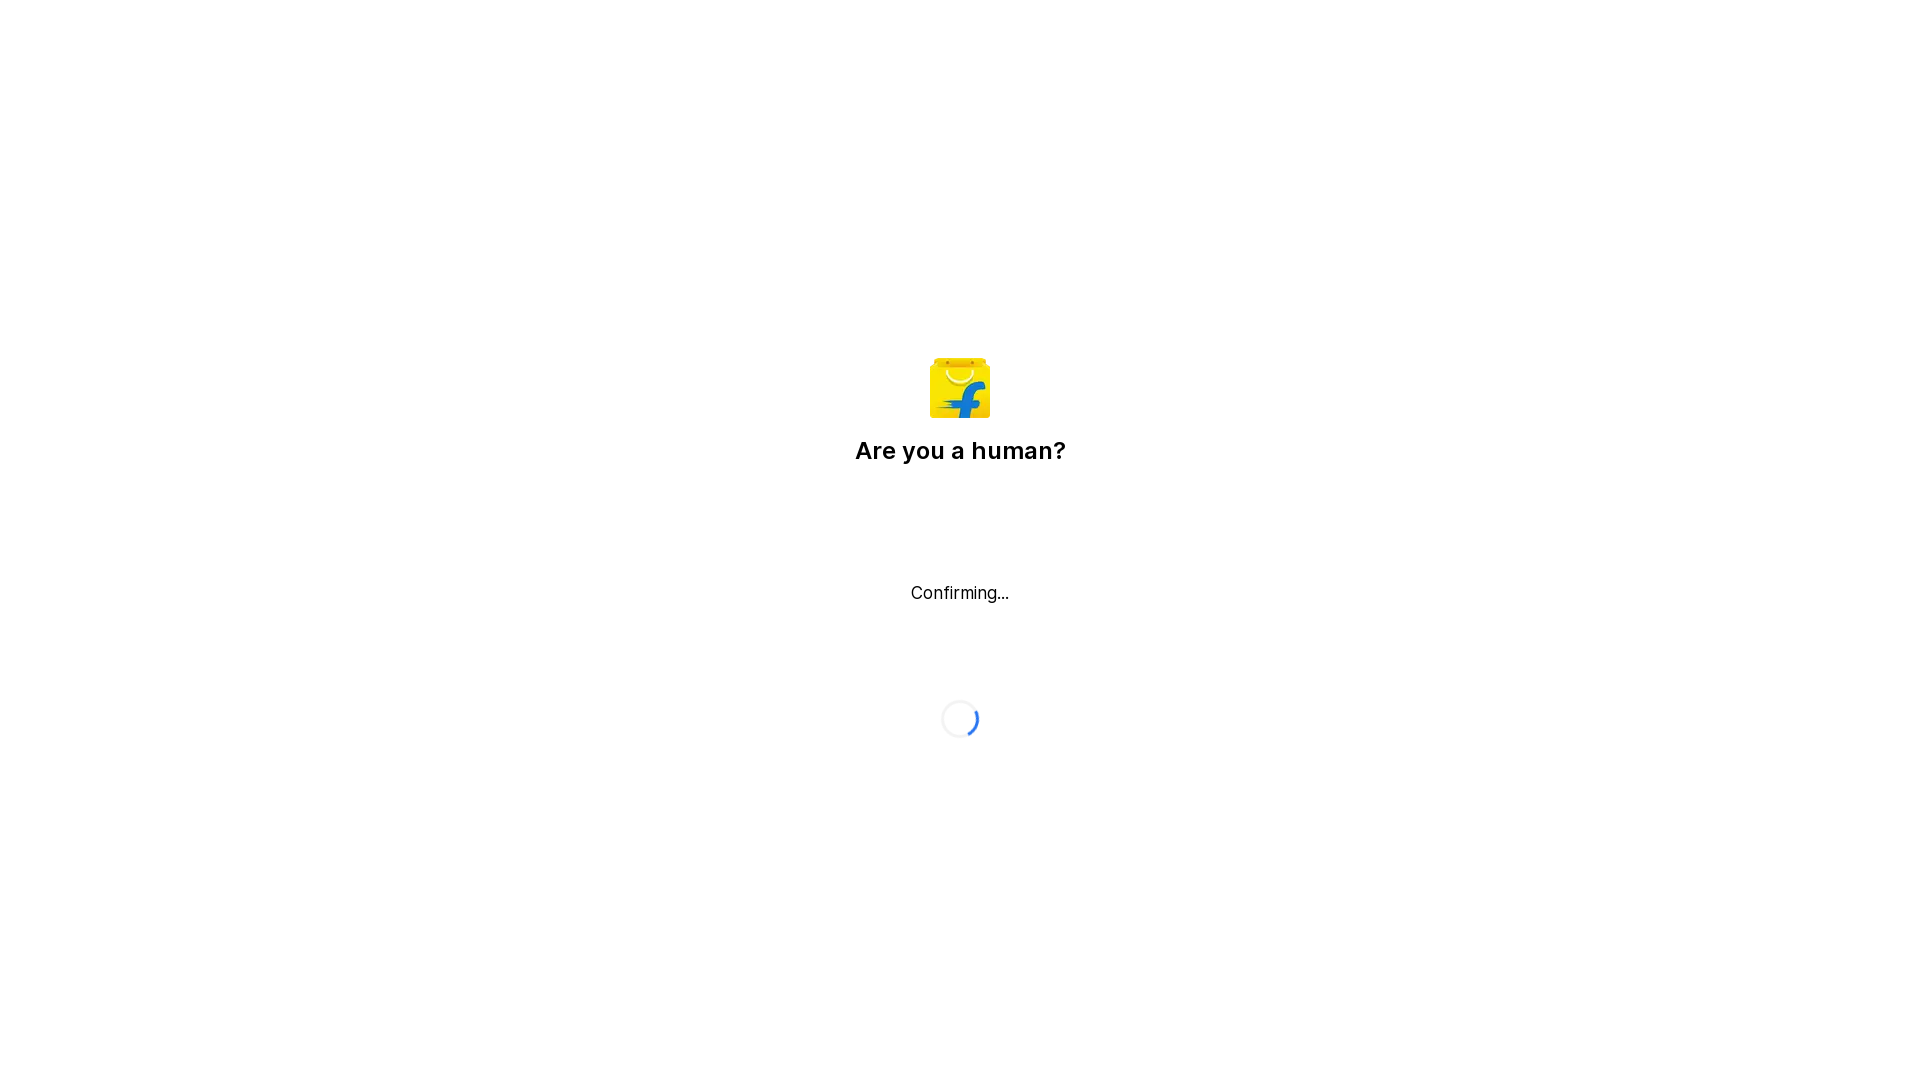